Tests dropdown functionality by selecting options by value and by index

Starting URL: https://the-internet.herokuapp.com

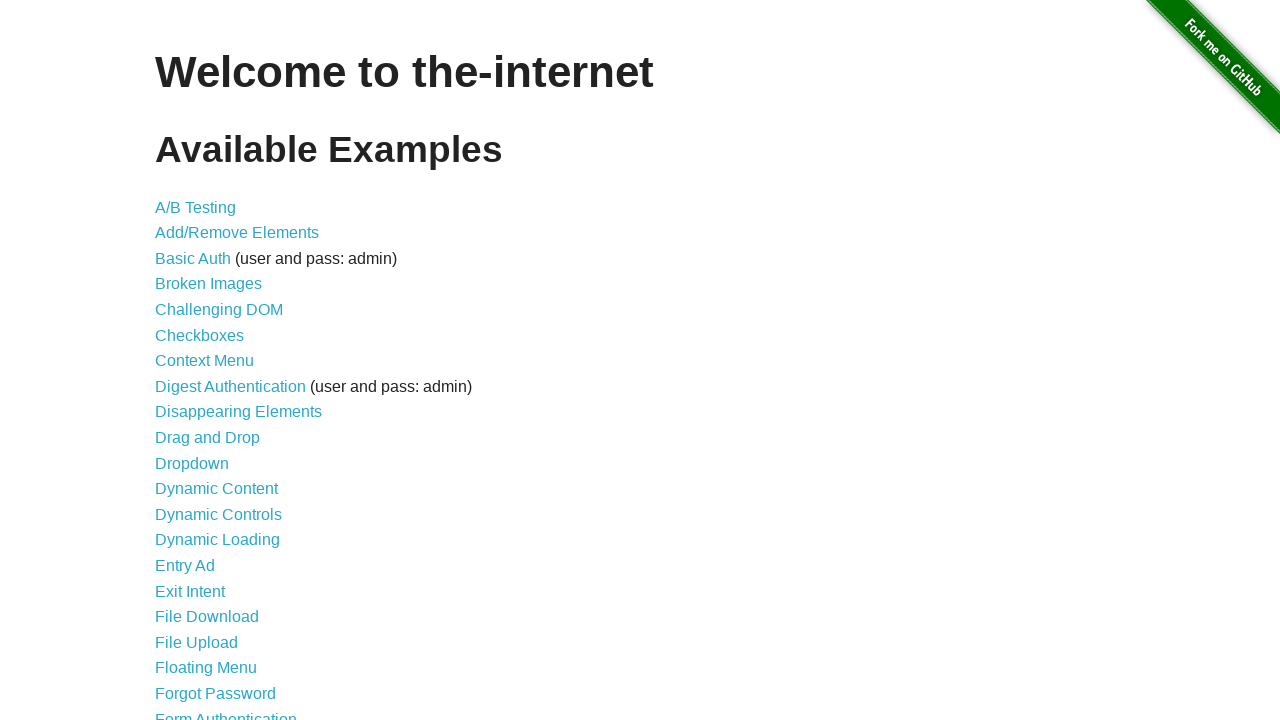

Clicked on Dropdown link at (192, 463) on text=Dropdown
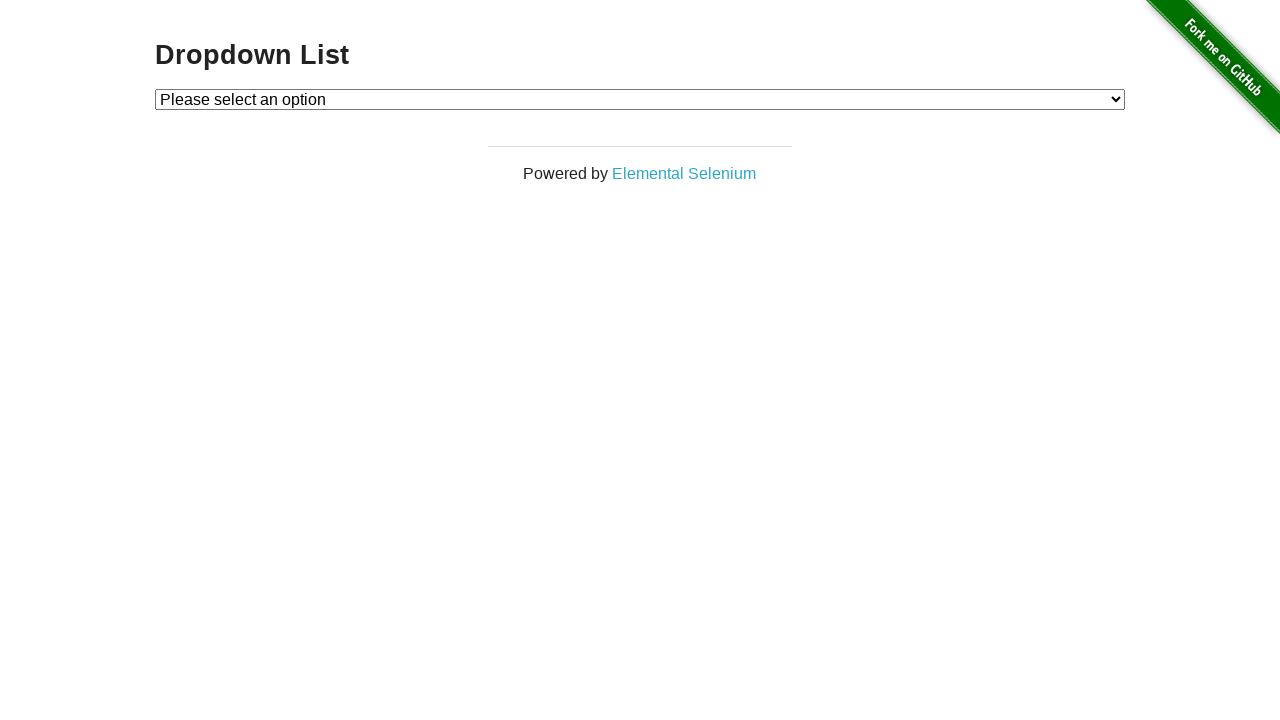

Selected dropdown option by value '1' on #dropdown
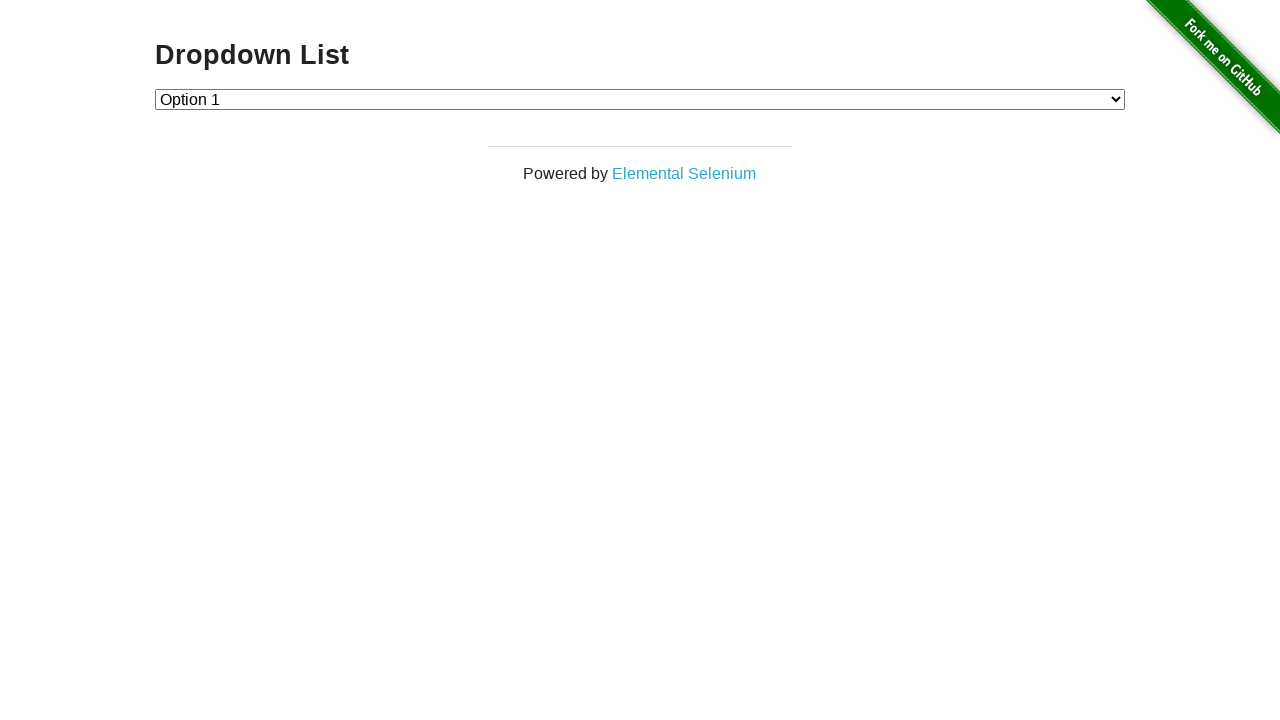

Selected dropdown option by index 2 on #dropdown
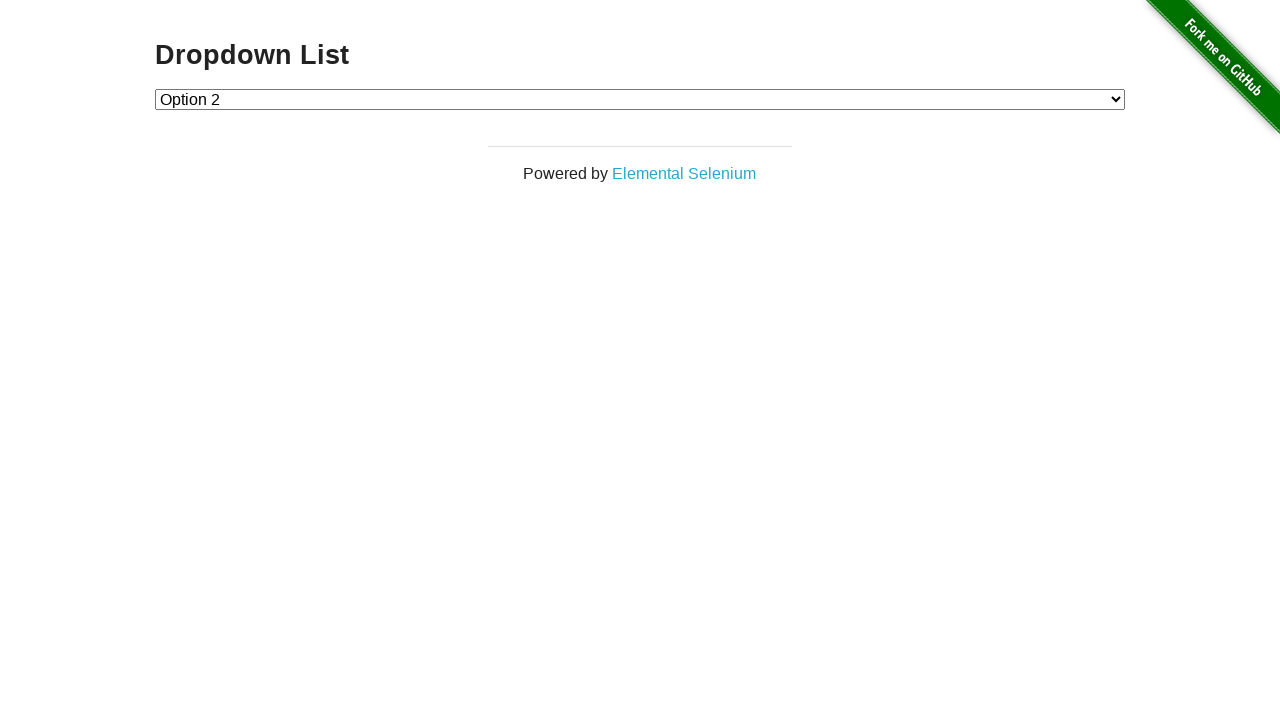

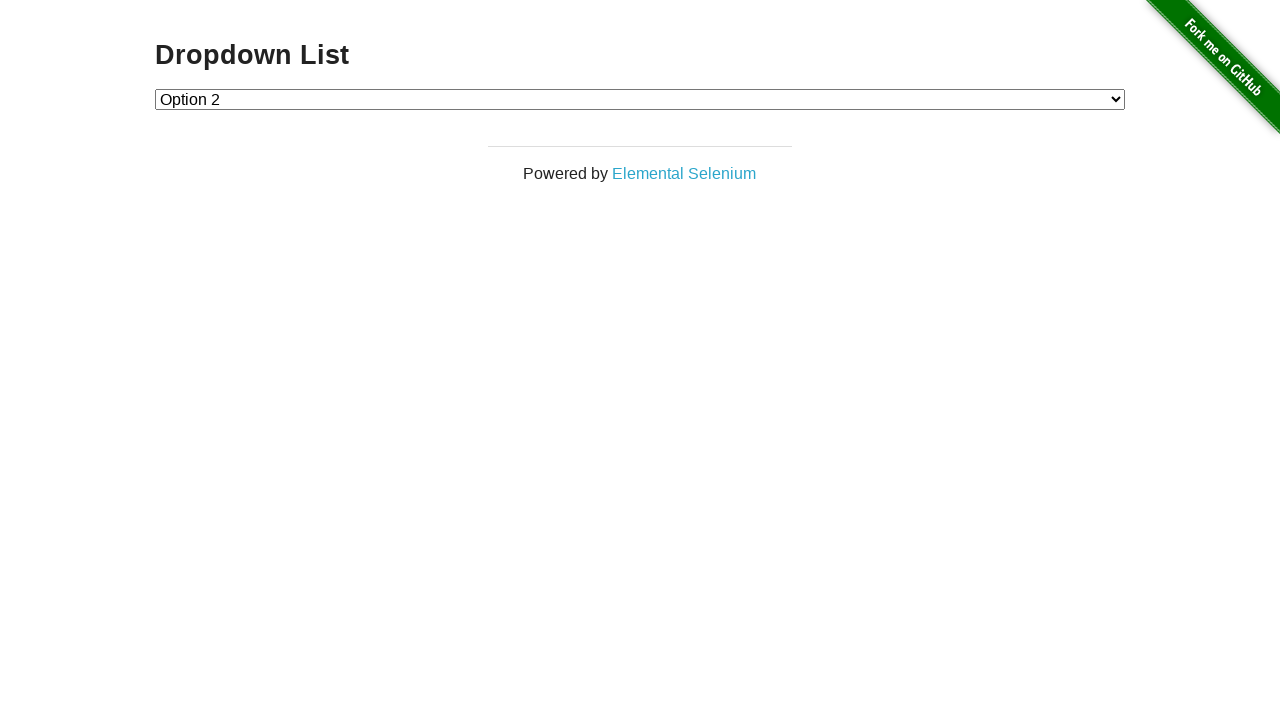